Tests form input fields, radio buttons, and checkboxes by filling in first/last name, selecting gender, and checking hobby options

Starting URL: https://demoqa.com/automation-practice-form

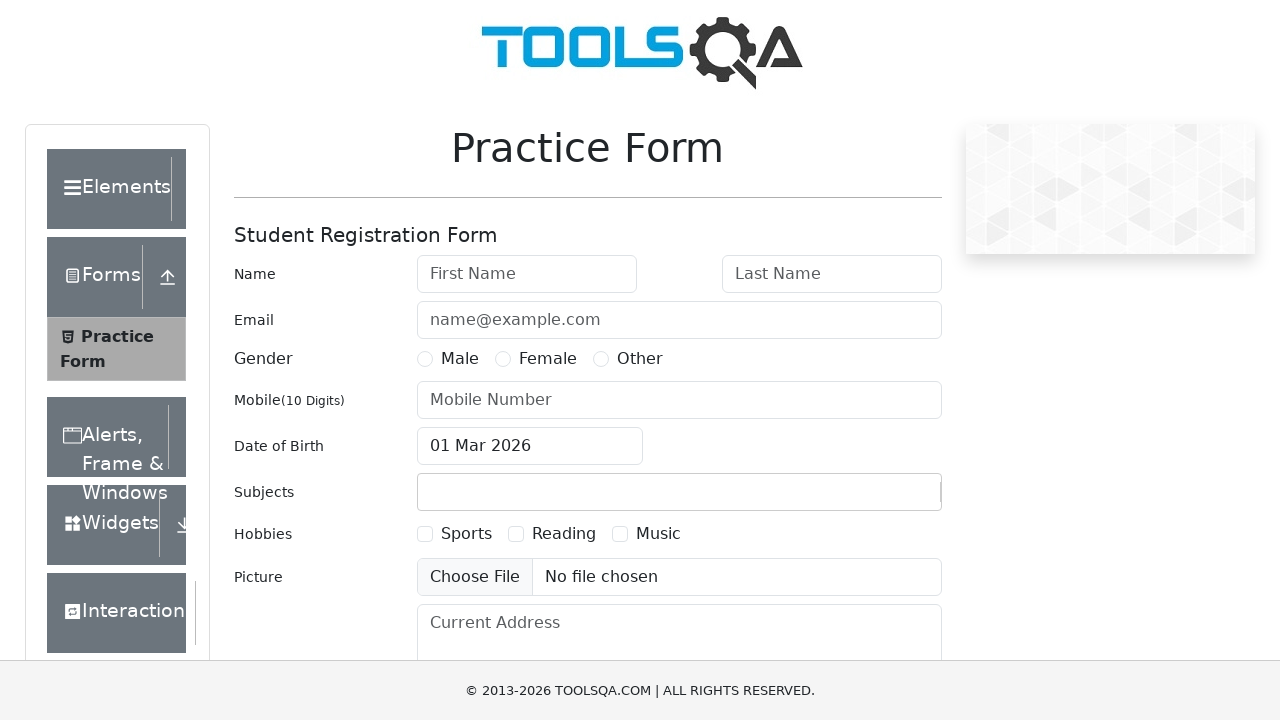

Filled first name field with 'John' on input#firstName
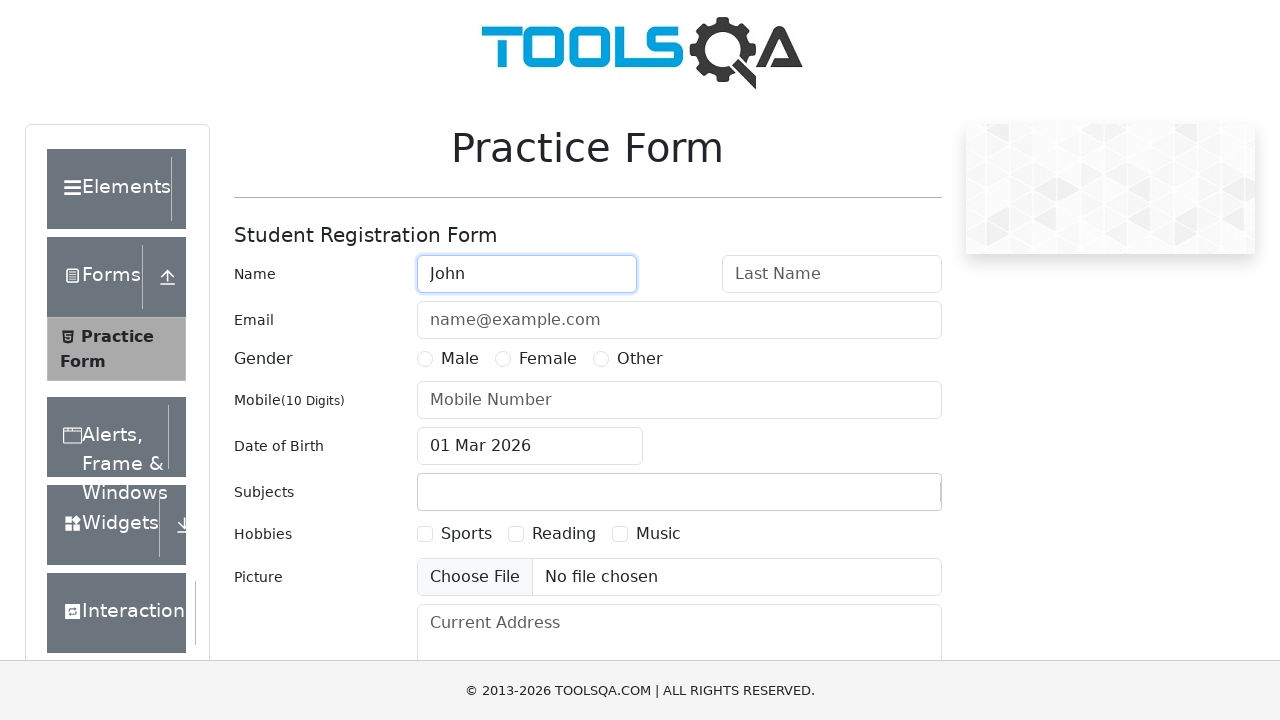

Filled last name field with 'Doe' on input#lastName
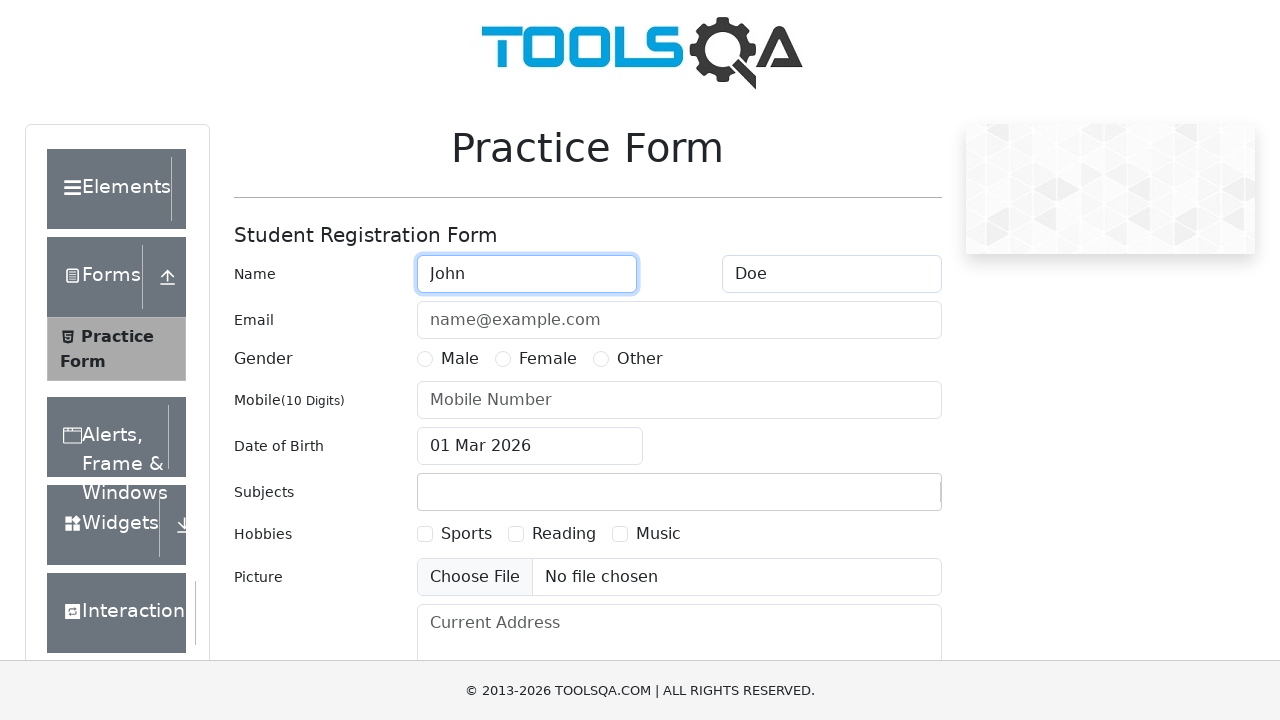

Selected Male radio button at (460, 359) on label:text('Male')
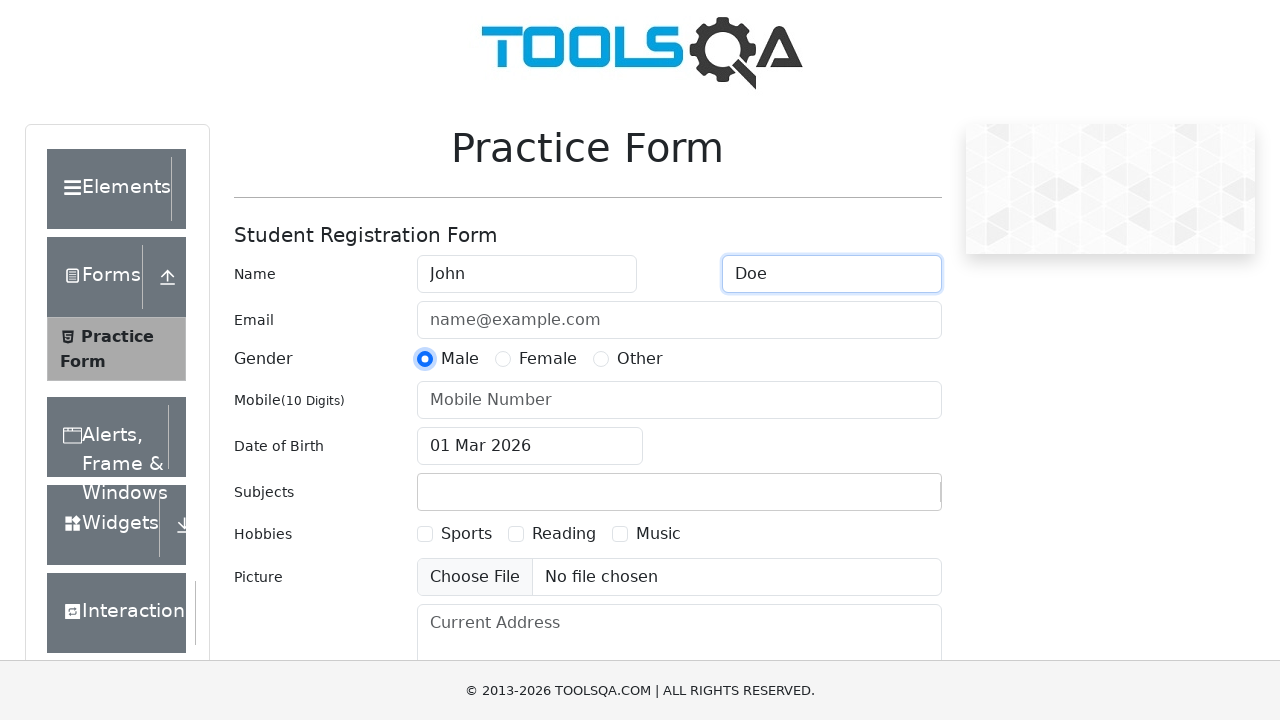

Selected Female radio button at (548, 359) on label:text('Female')
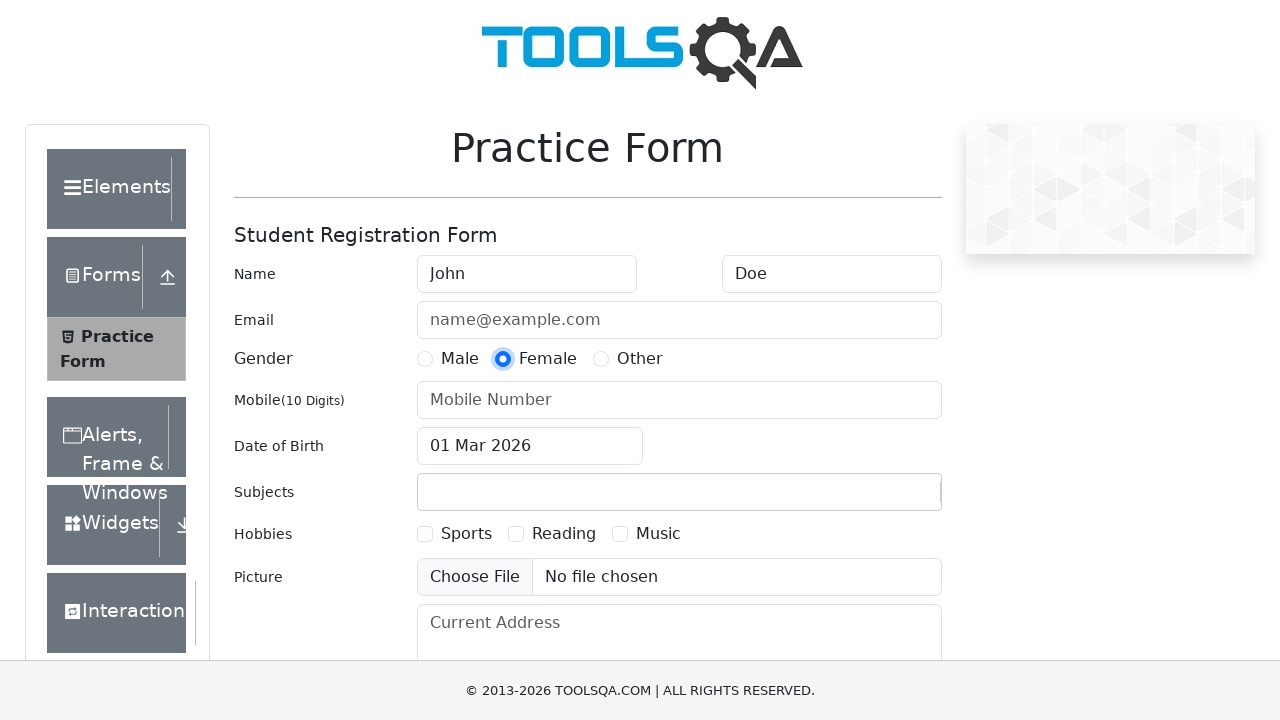

Checked Sports checkbox at (466, 534) on label:text('Sports')
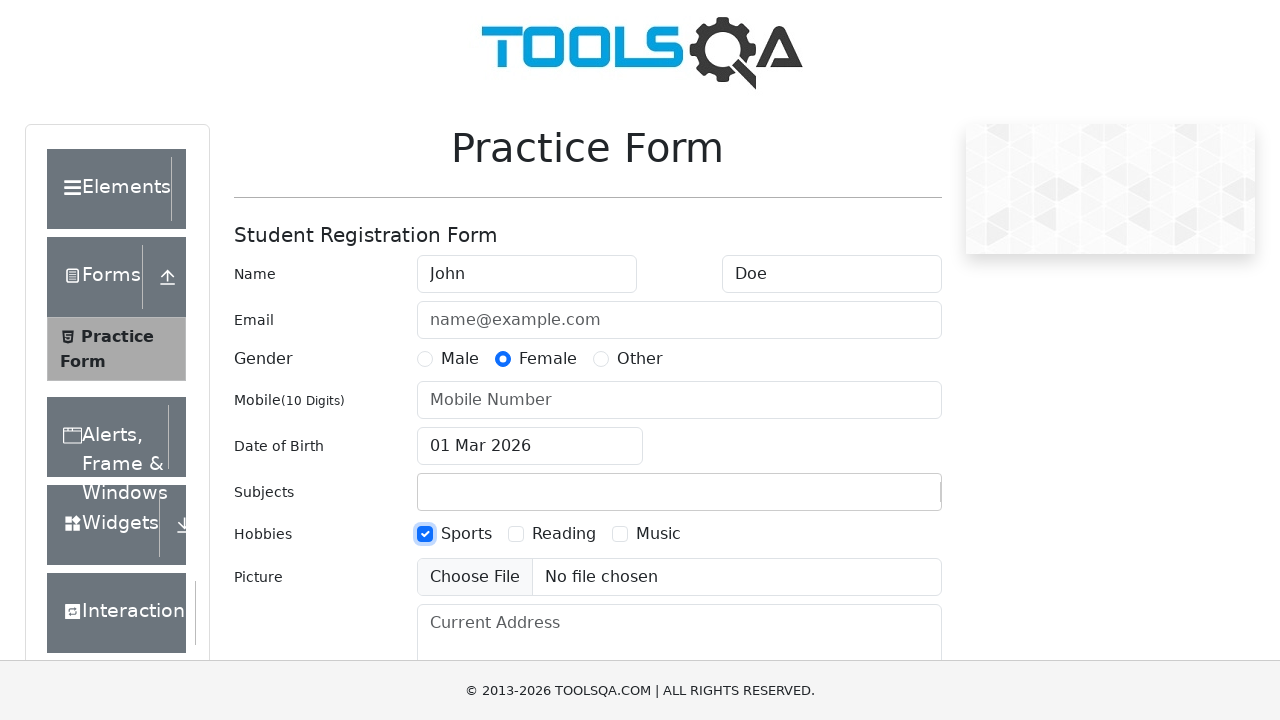

Checked Reading checkbox at (564, 534) on label:text('Reading')
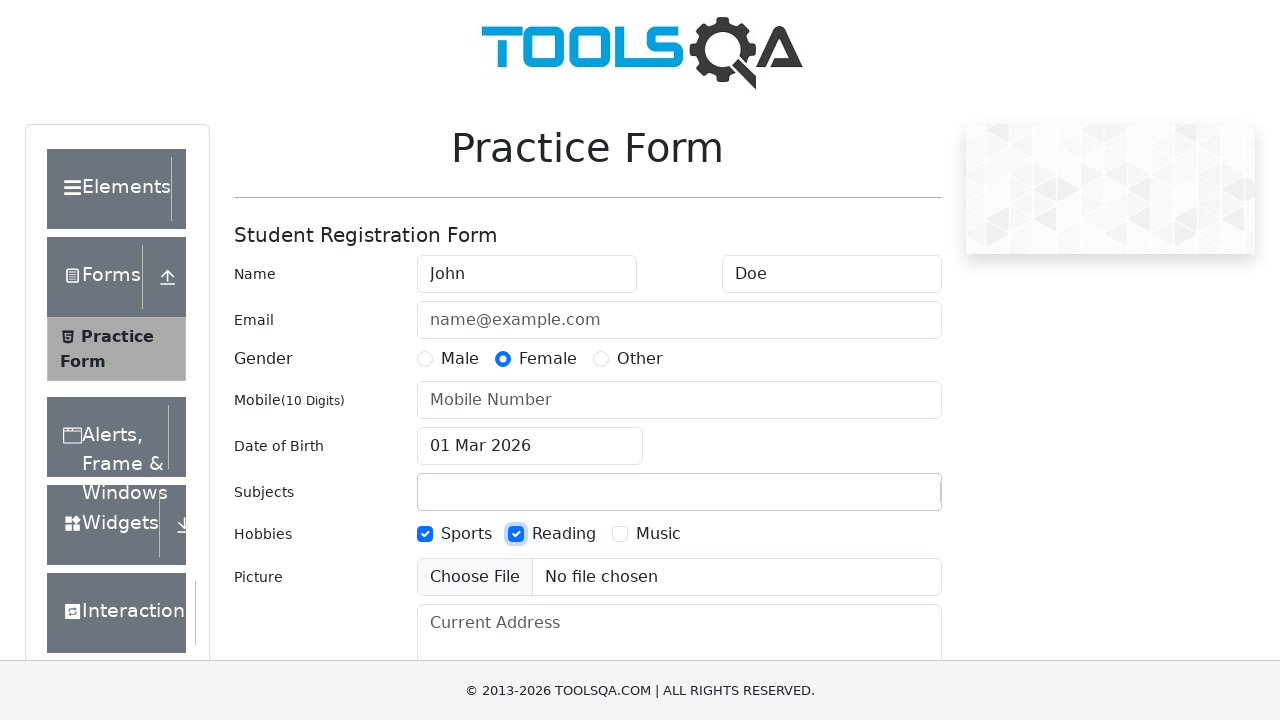

Checked Sports hobby checkbox at (466, 534) on label:text('Sports')
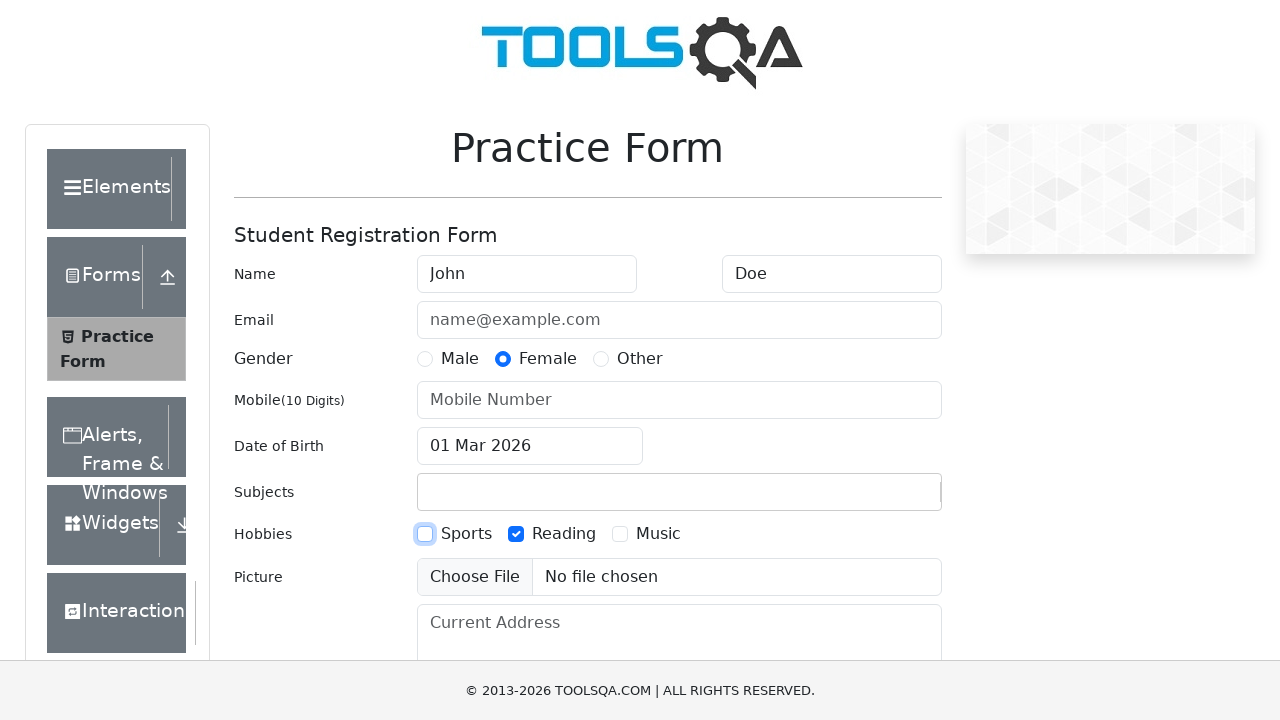

Checked Reading hobby checkbox at (564, 534) on label:text('Reading')
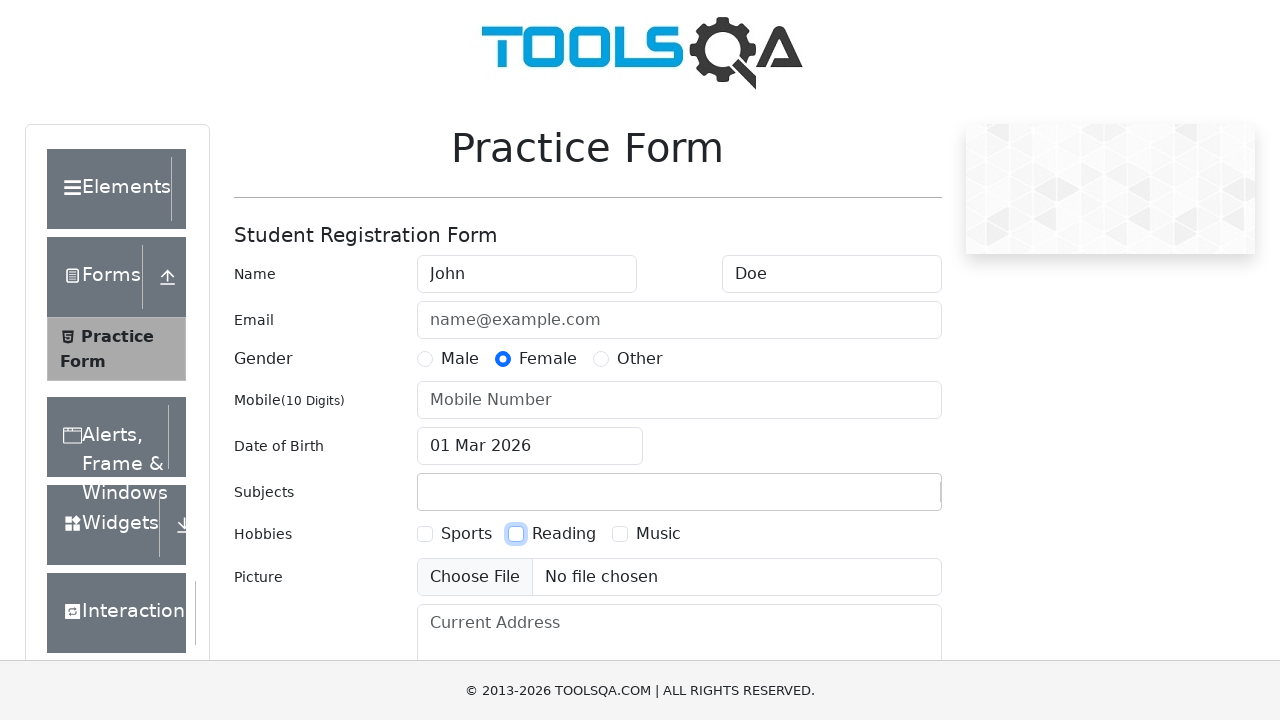

Checked Music hobby checkbox at (658, 534) on label:text('Music')
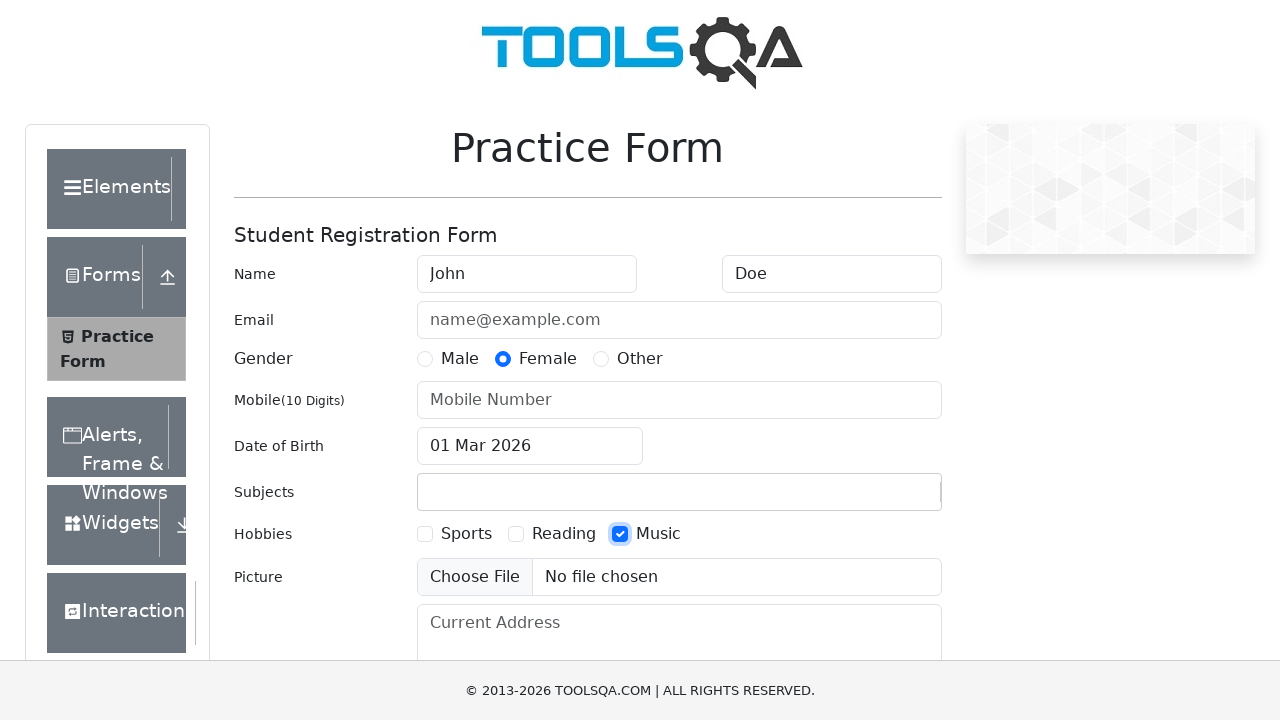

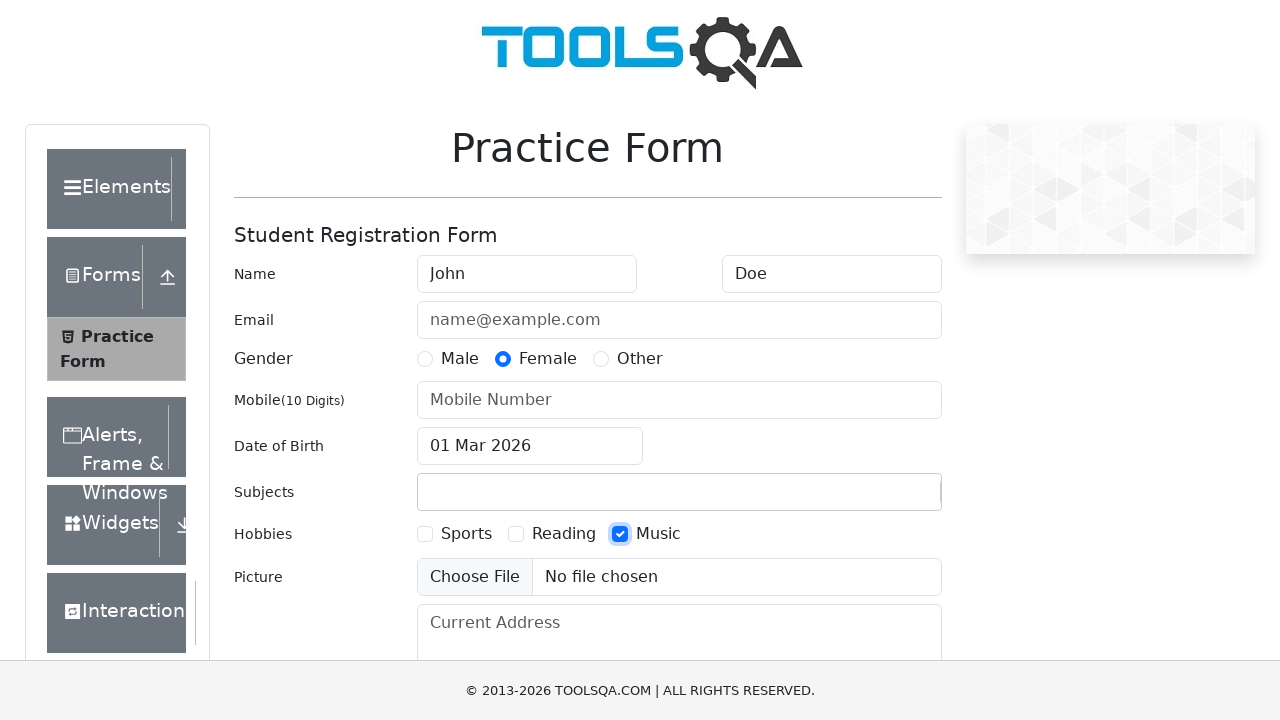